Tests drag and drop functionality on jQuery UI demo page by dragging an element from source to target location

Starting URL: https://jqueryui.com/droppable/

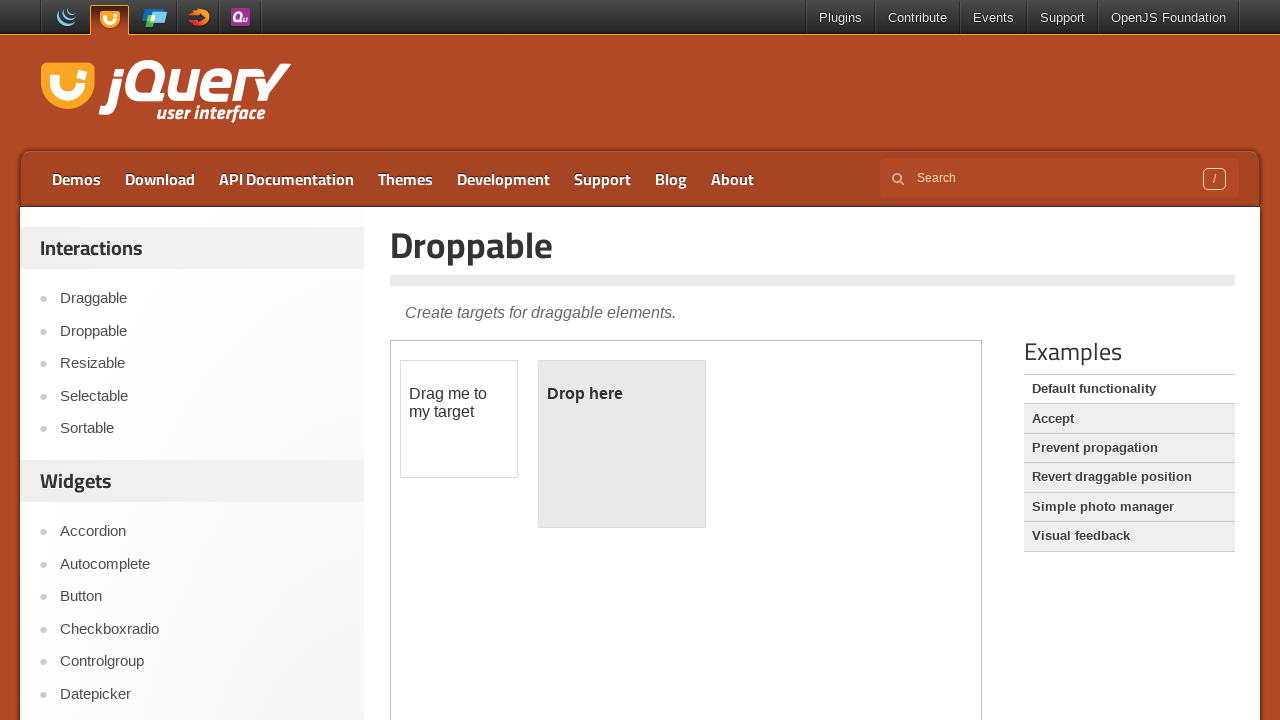

Navigated to jQuery UI droppable demo page
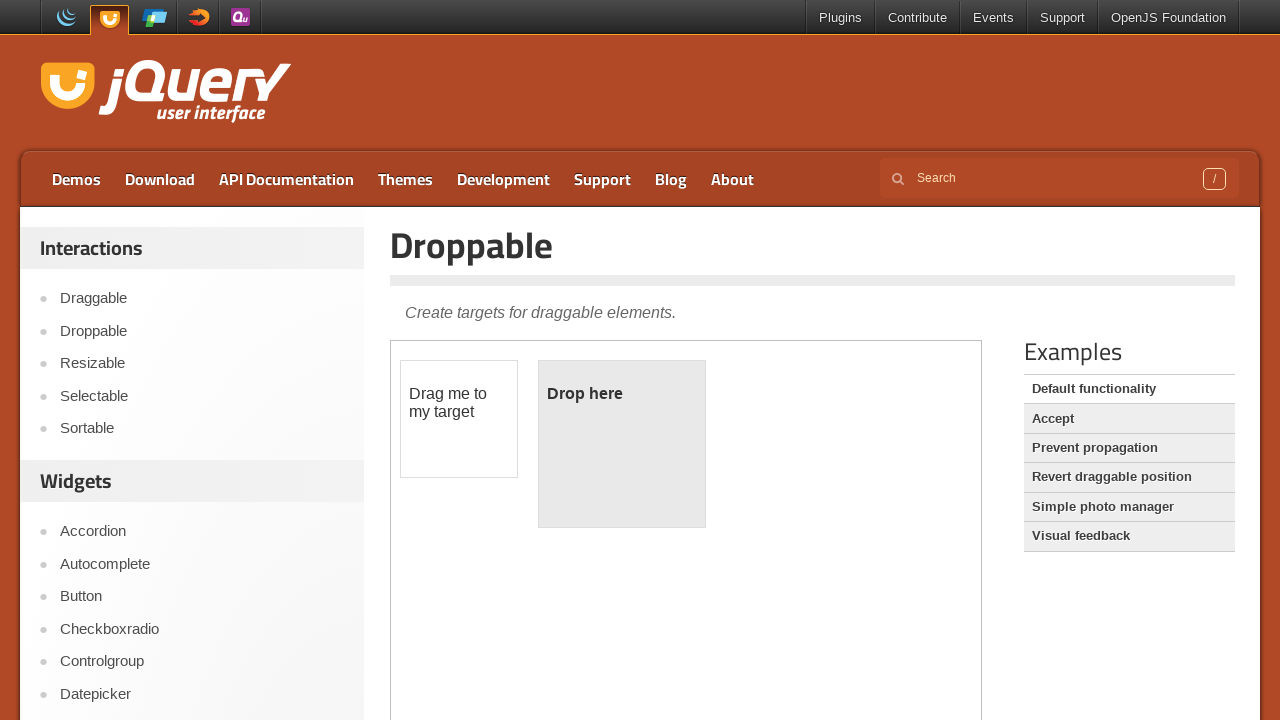

Located the iframe containing the drag and drop demo
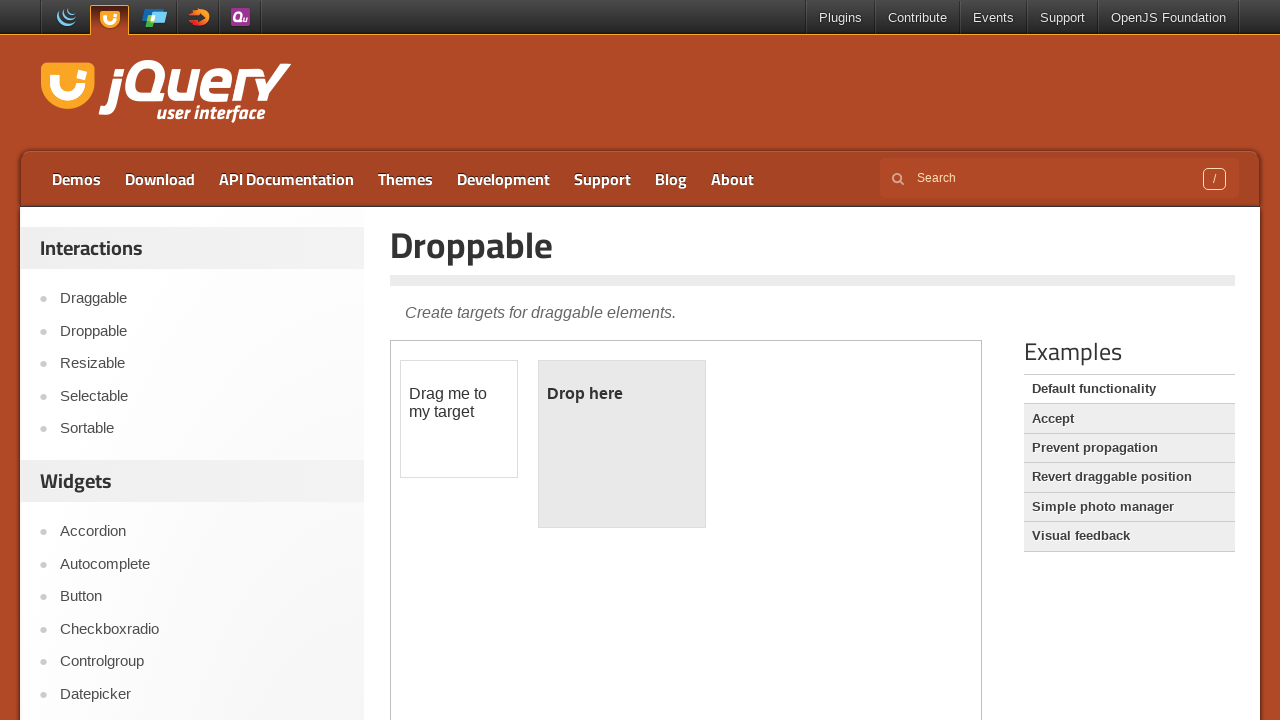

Located the draggable element
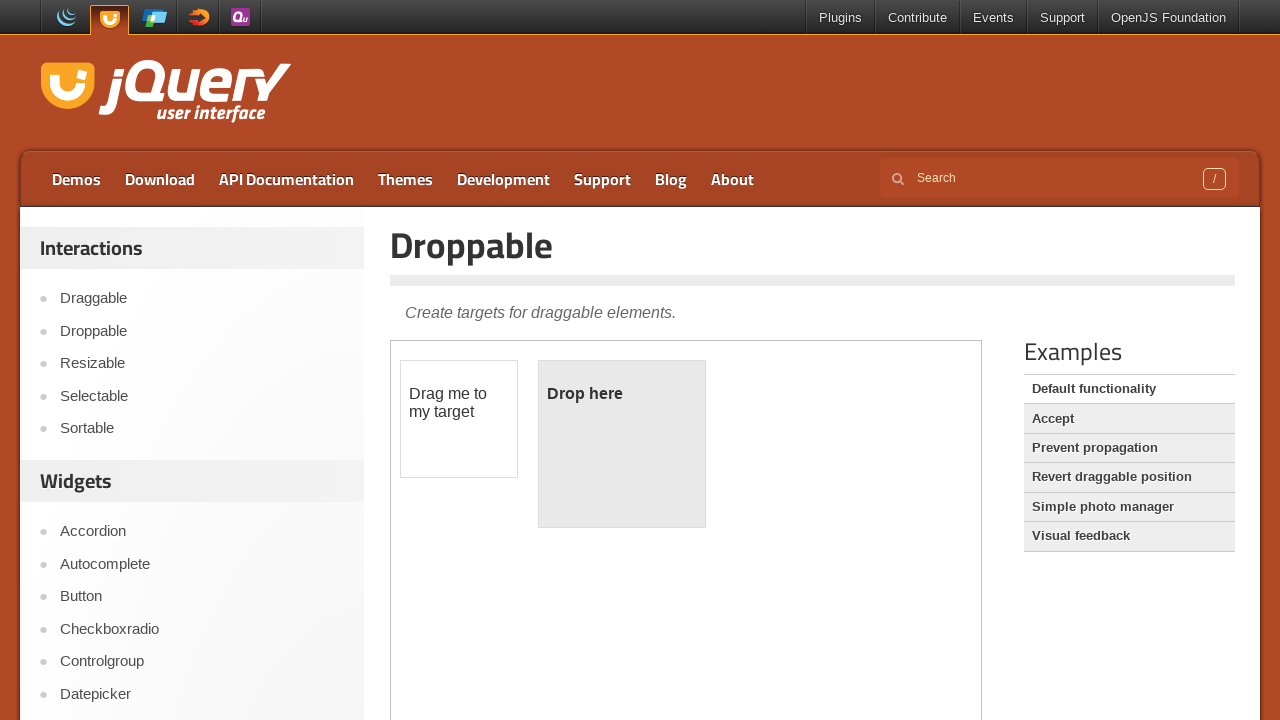

Located the droppable target element
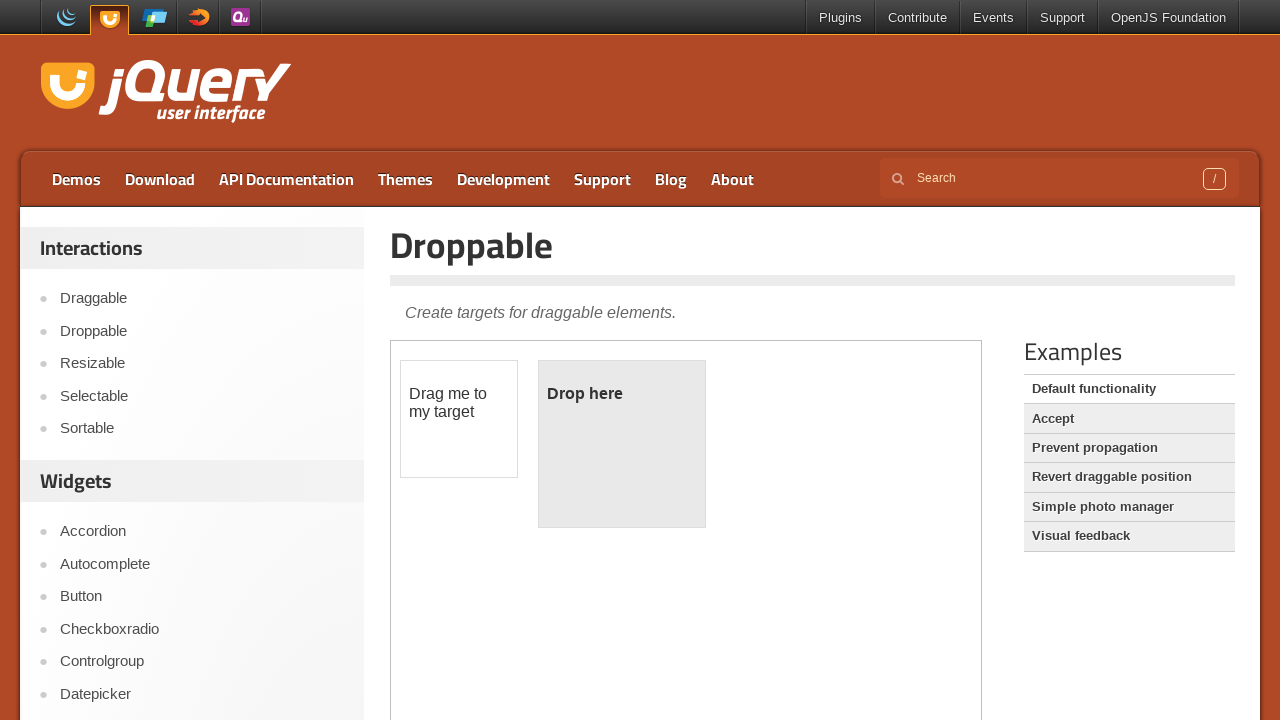

Dragged the draggable element to the droppable target at (622, 444)
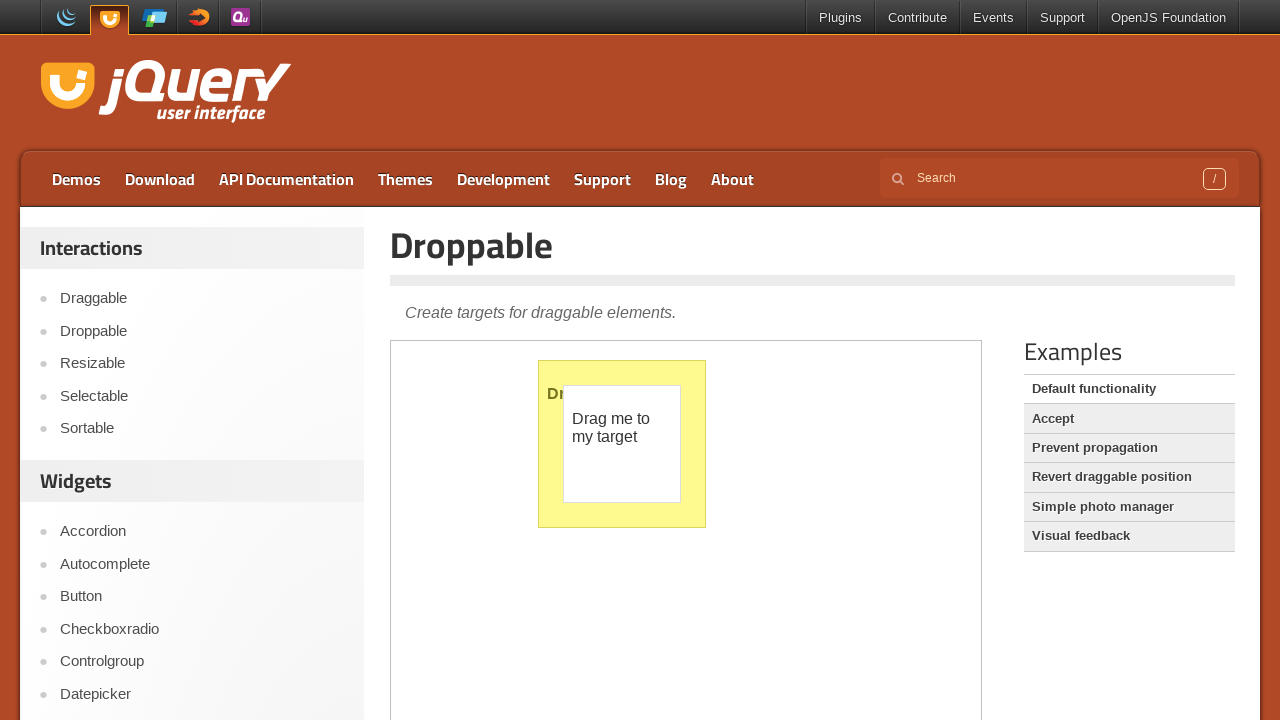

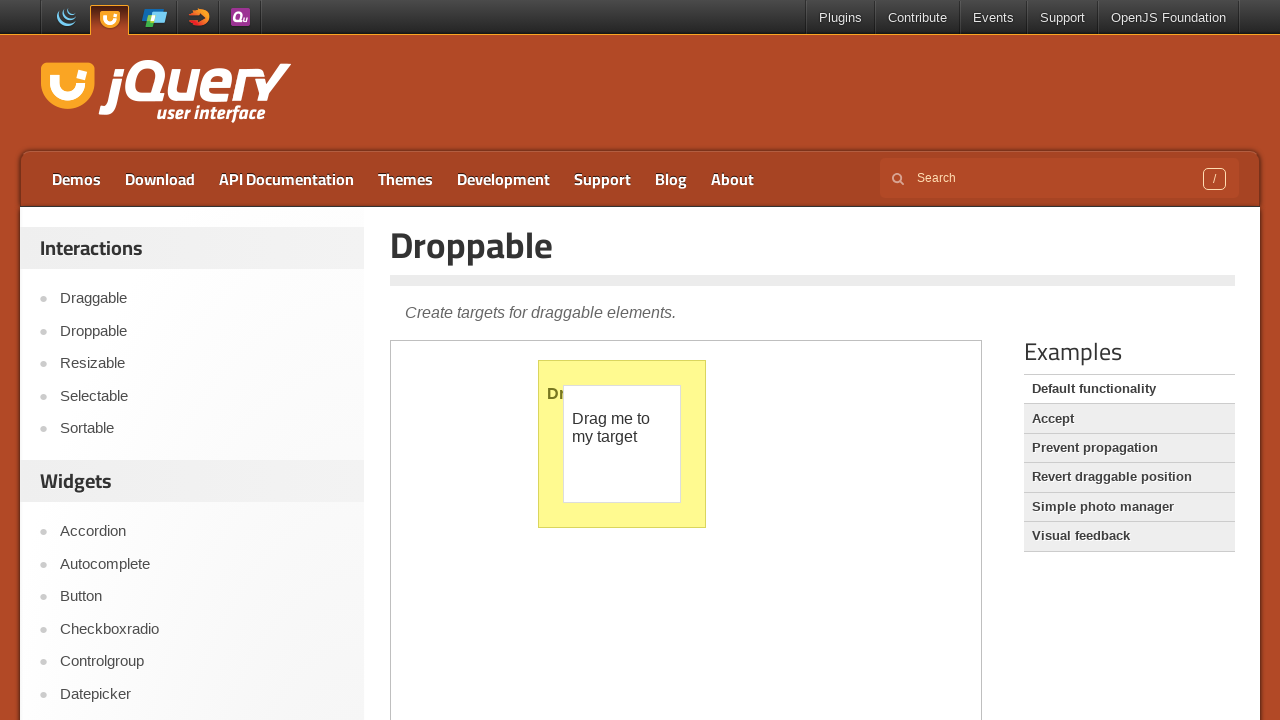